Tests a web form by filling a text input field with text and submitting the form, then verifies the success message is displayed.

Starting URL: https://www.selenium.dev/selenium/web/web-form.html

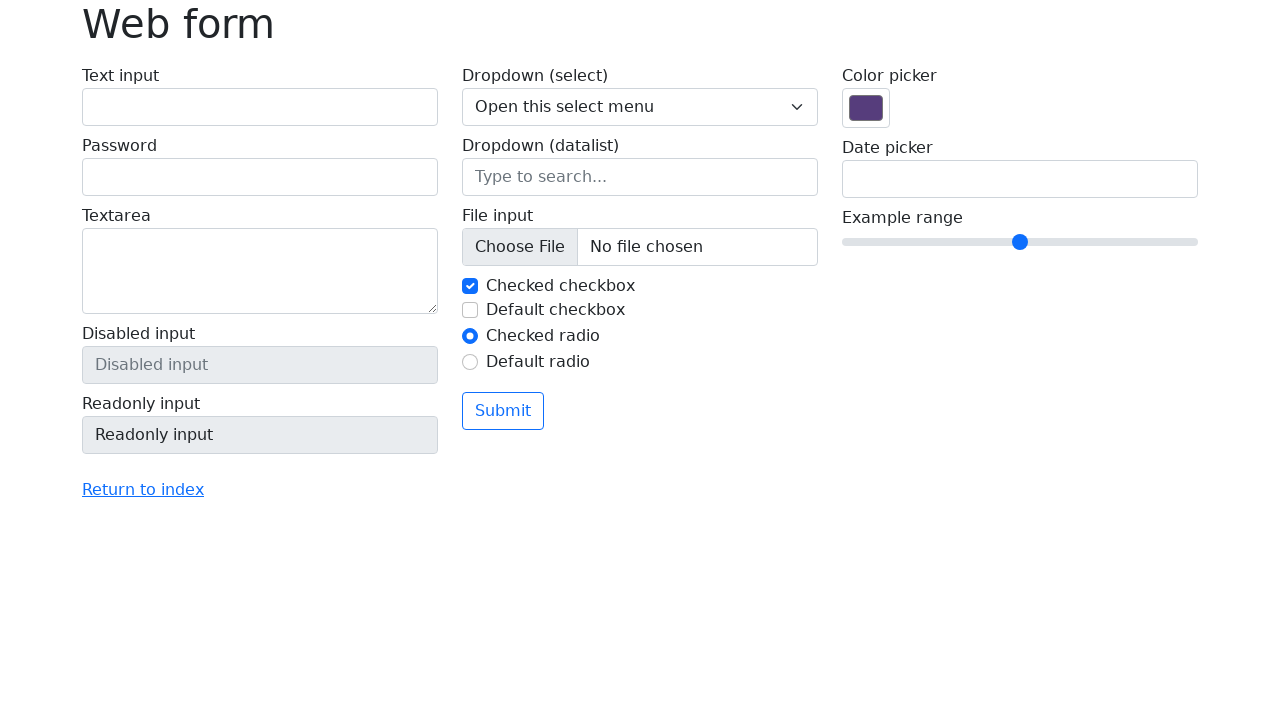

Verified page title is 'Web form'
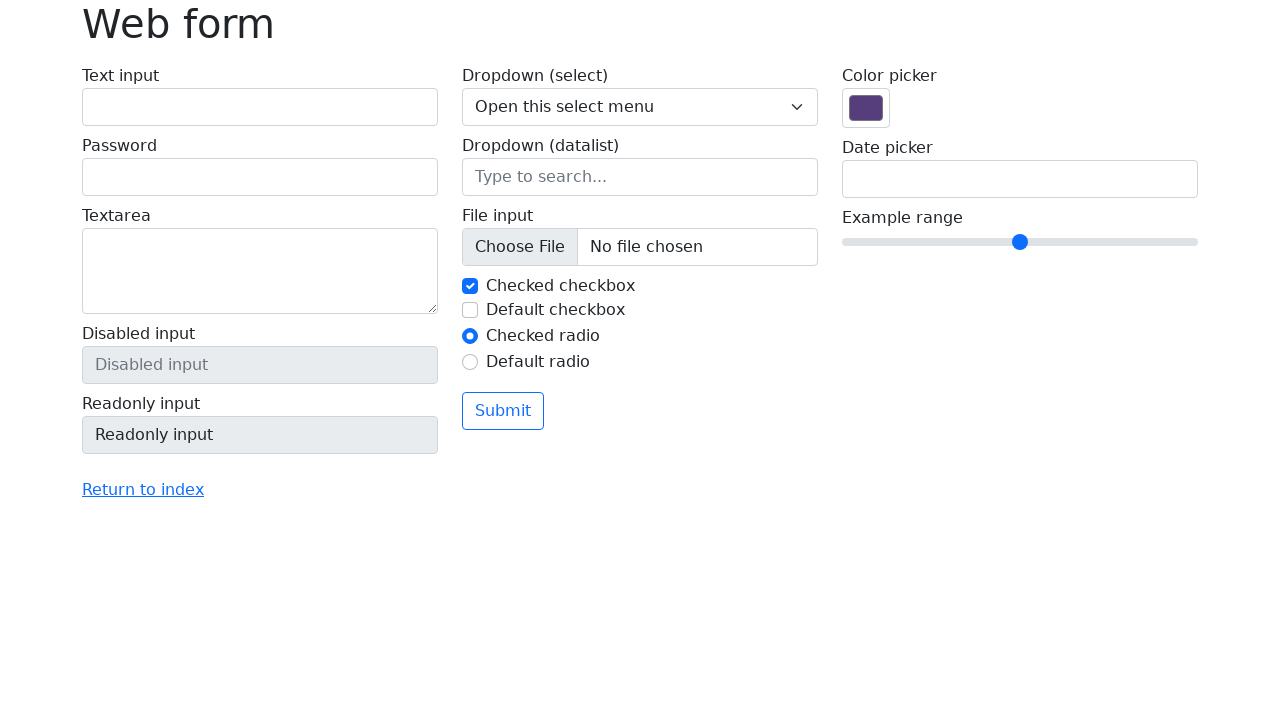

Filled text input field with 'Selenium' on input[name='my-text']
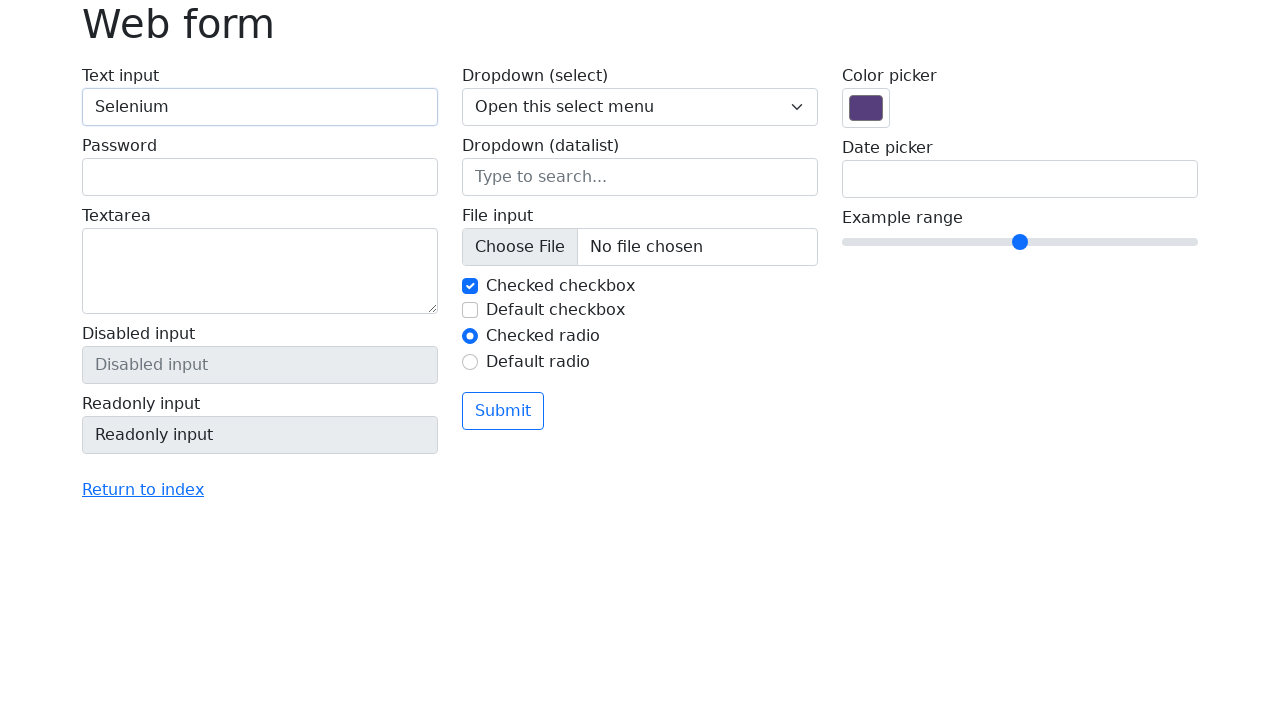

Clicked the submit button at (503, 411) on button
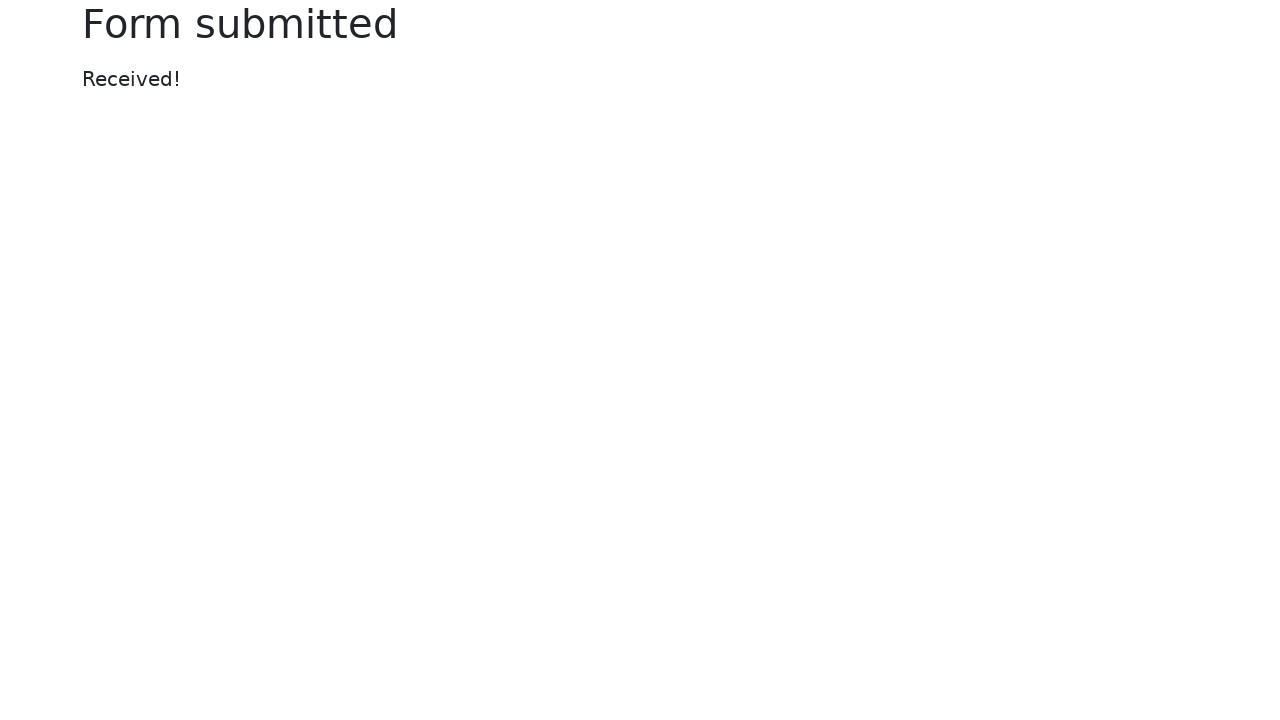

Success message element appeared
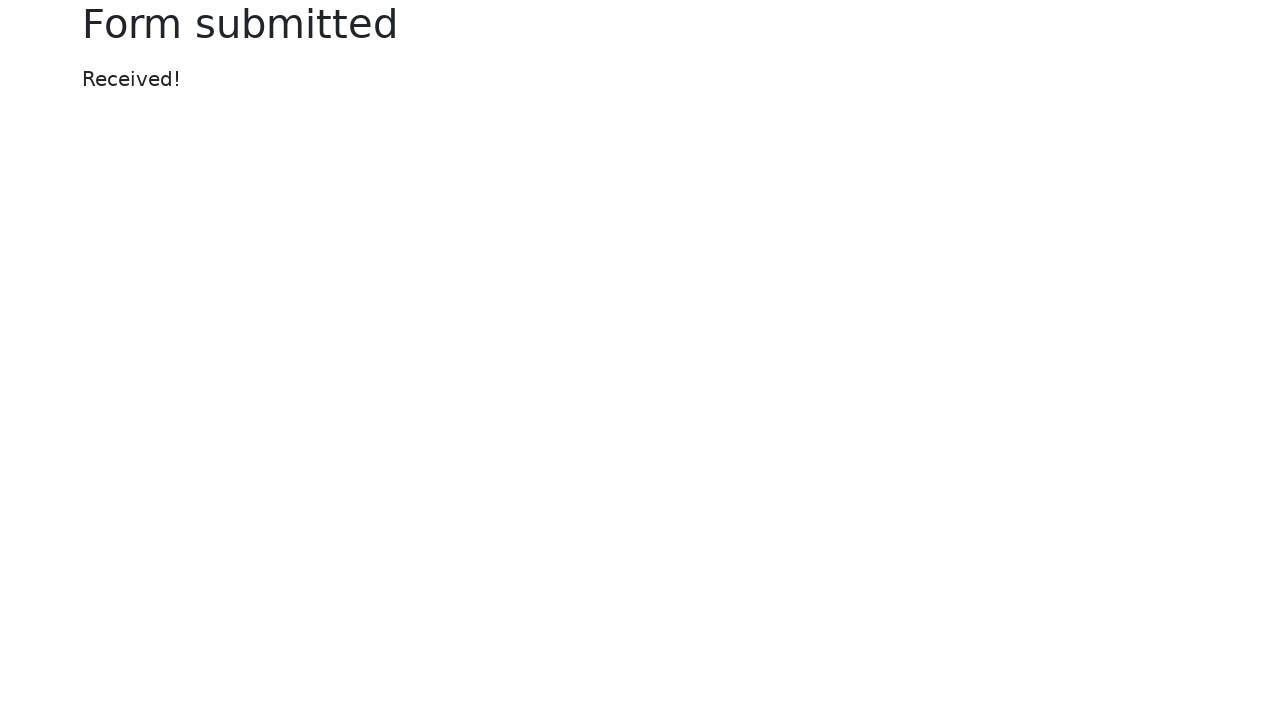

Verified success message displays 'Received!'
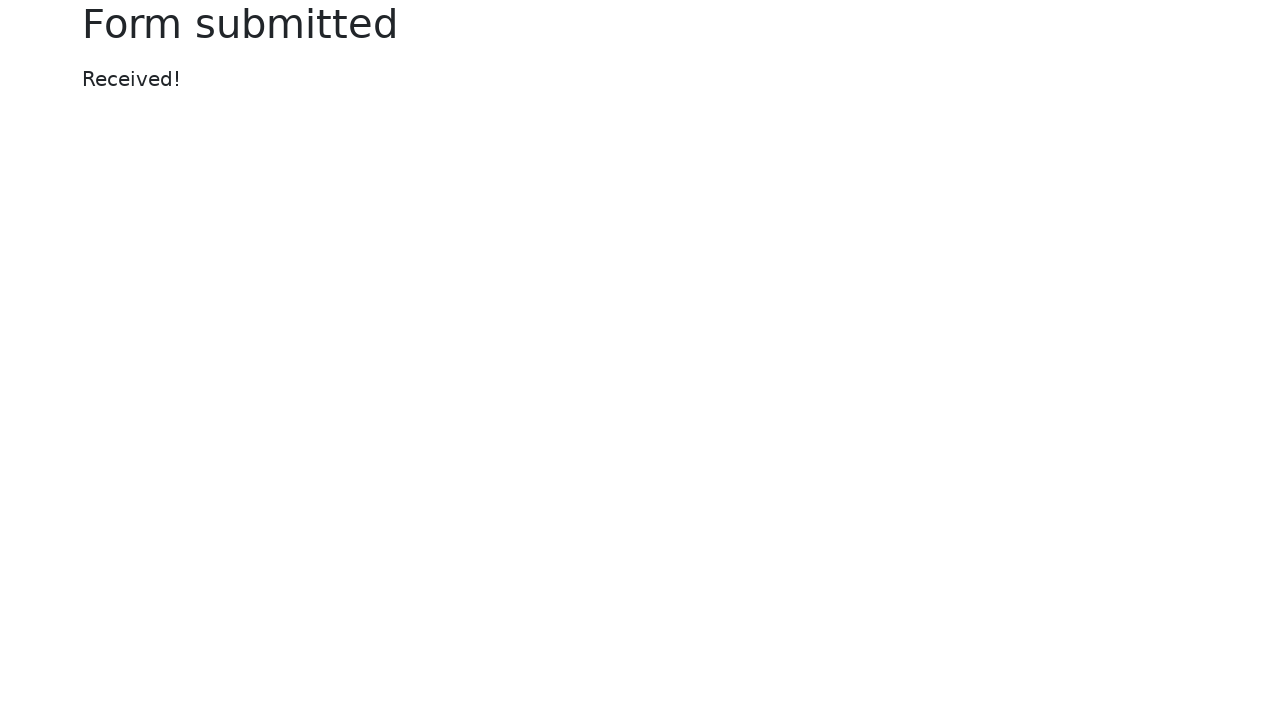

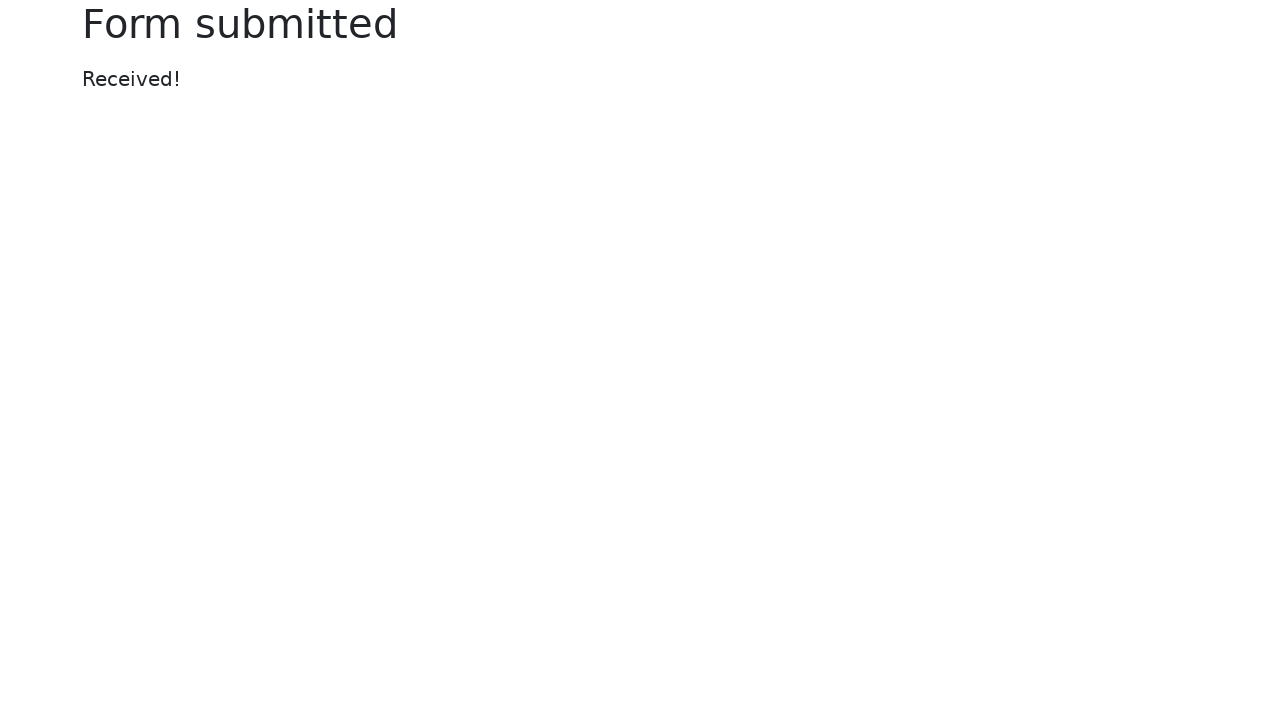